Tests interaction with a Wikipedia widget on a test automation practice page by clicking the Wikipedia icon and verifying the presence of search input and button elements

Starting URL: https://testautomationpractice.blogspot.com/

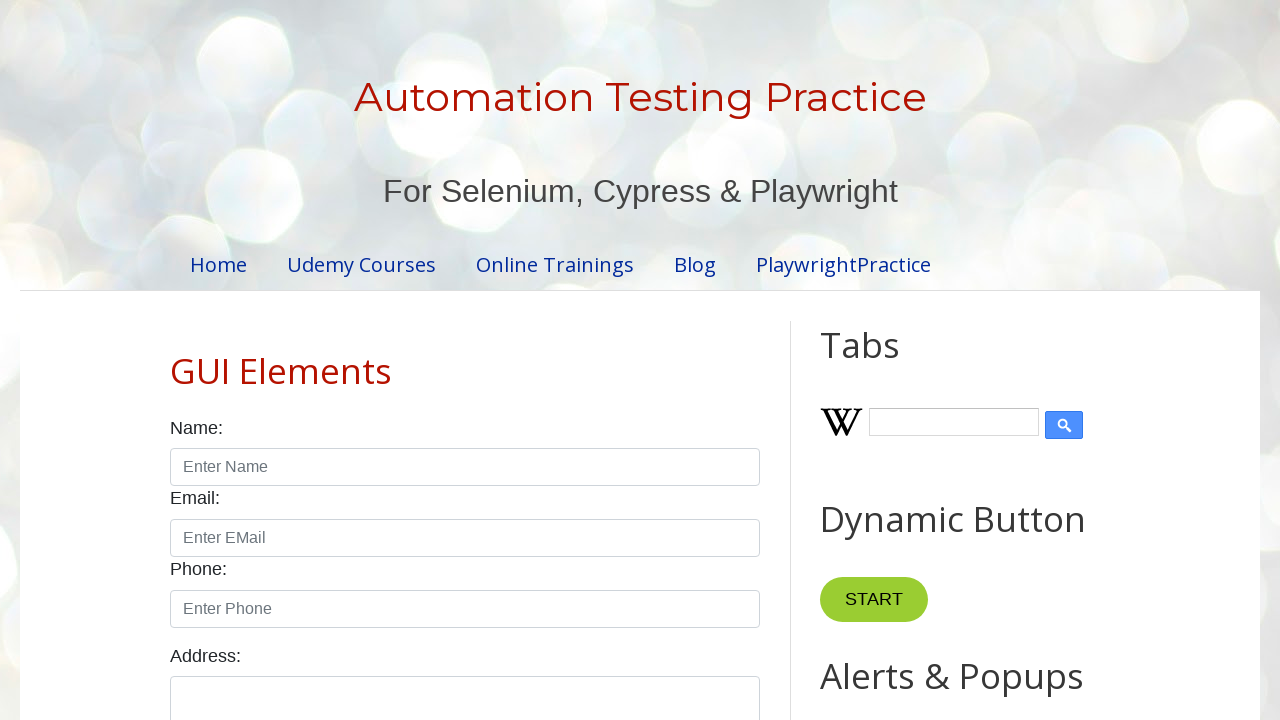

Clicked the Wikipedia icon at (842, 424) on .wikipedia-icon
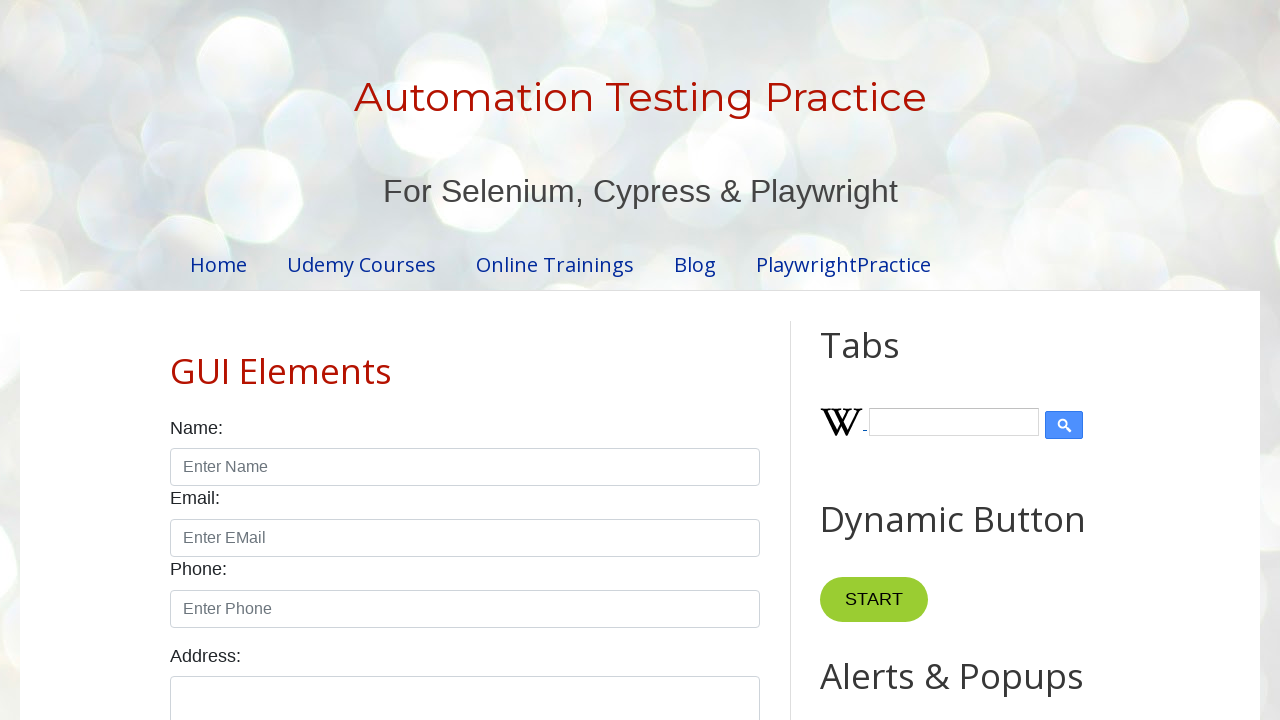

Wikipedia search input element became visible
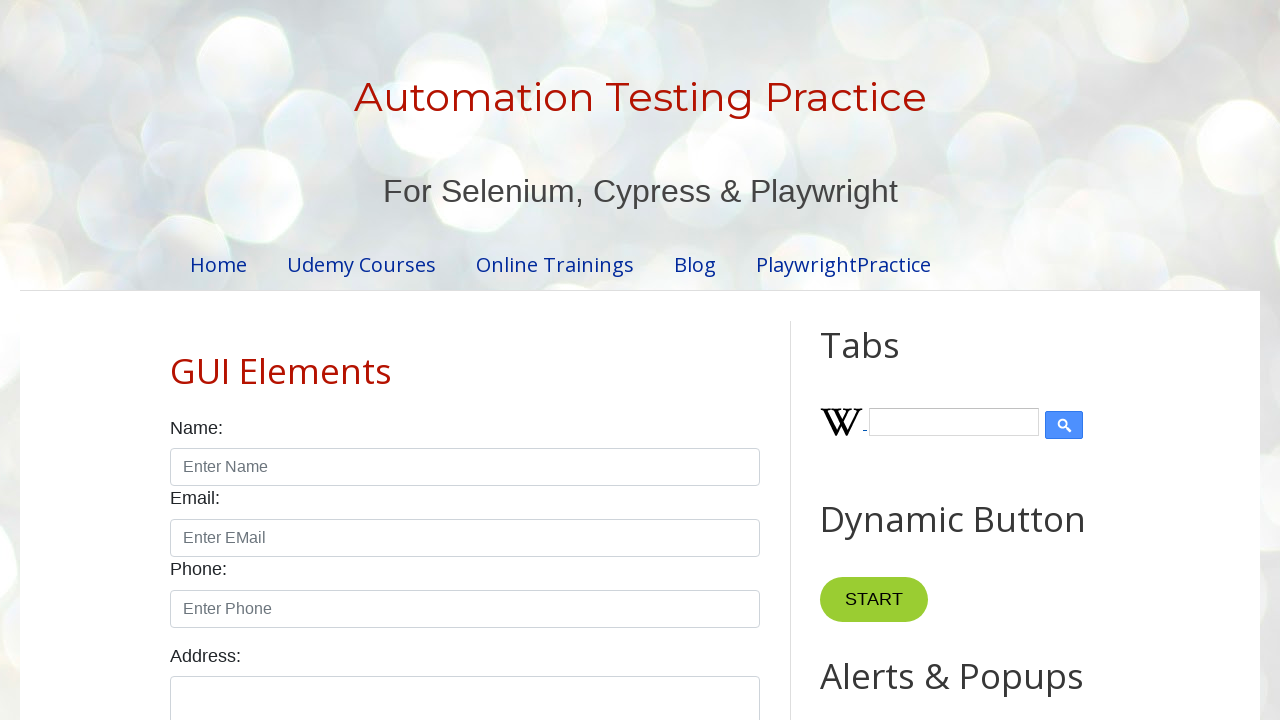

Wikipedia search button element became visible
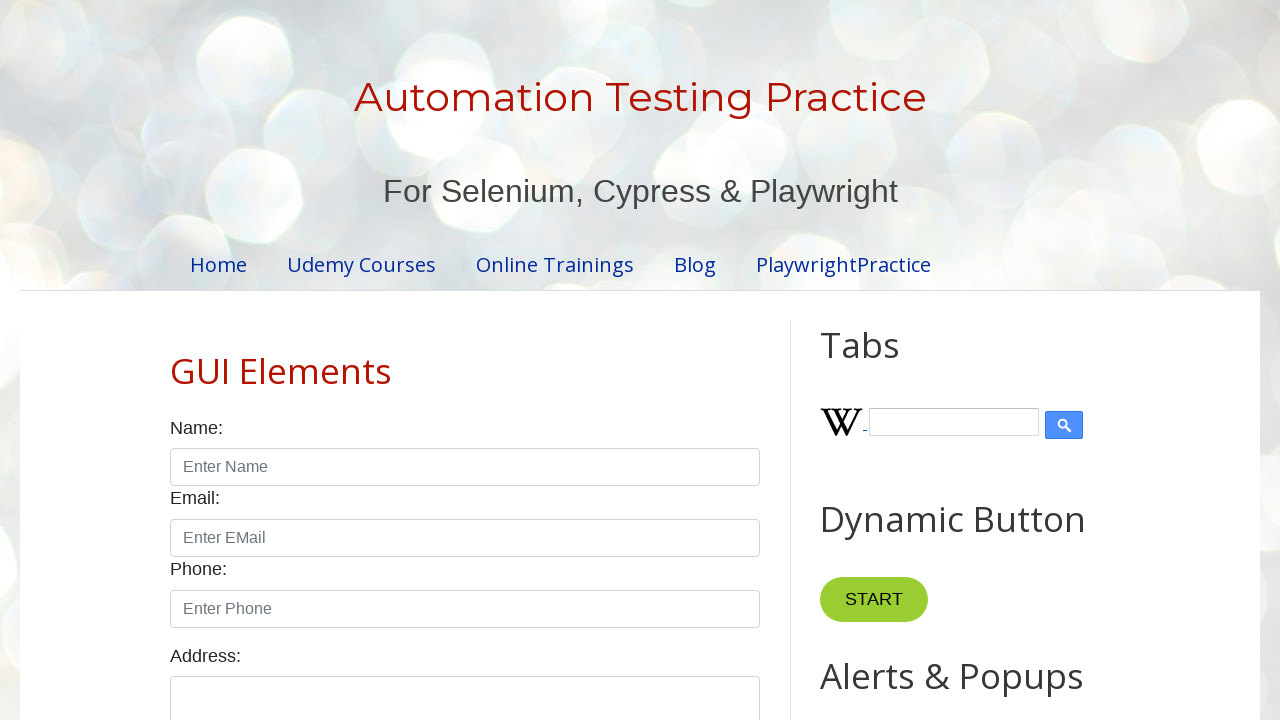

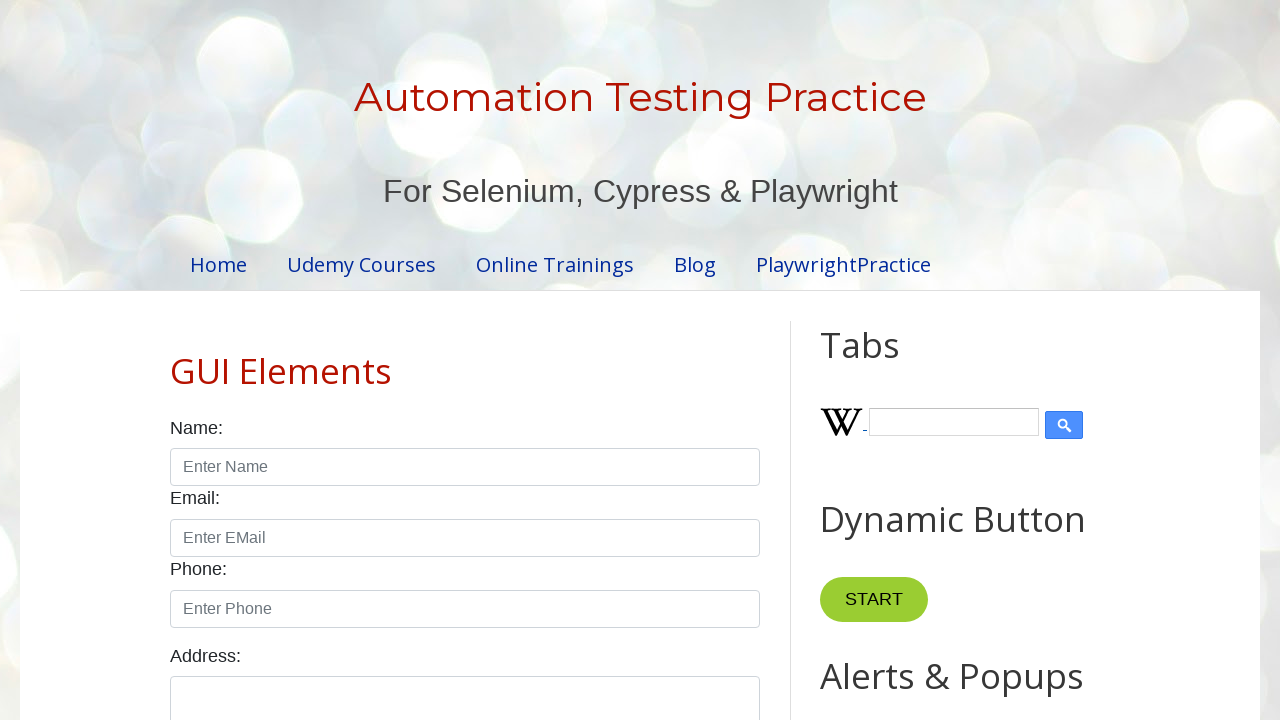